Validates that the first column of the table contains expected values (Iuvaret0 through Iuvaret9)

Starting URL: https://the-internet.herokuapp.com/challenging_dom

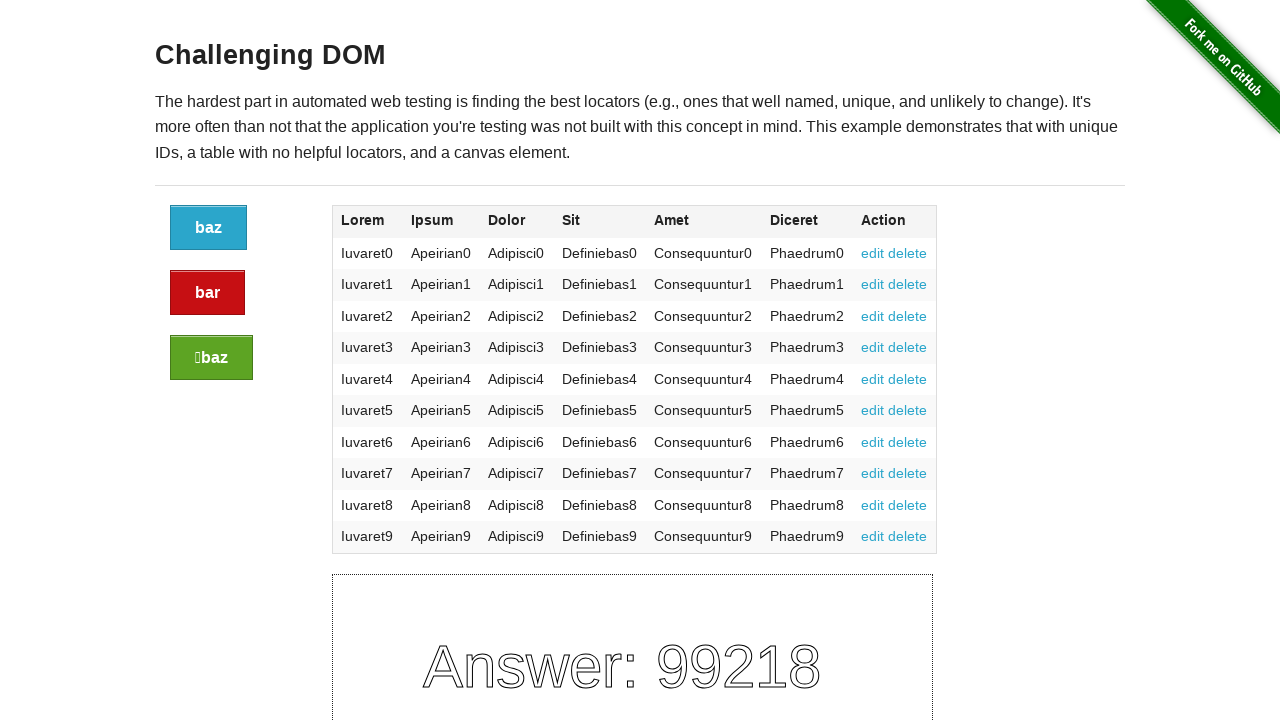

Navigated to challenging DOM page
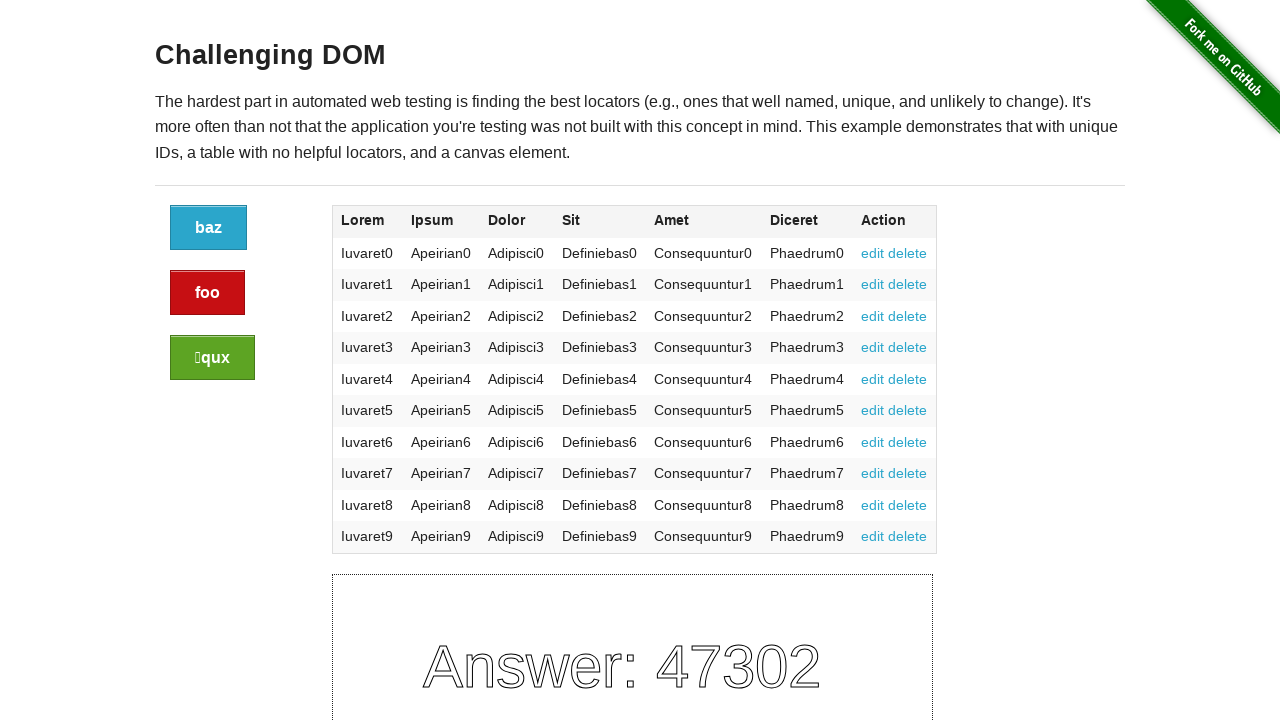

Located all first column cells in the table
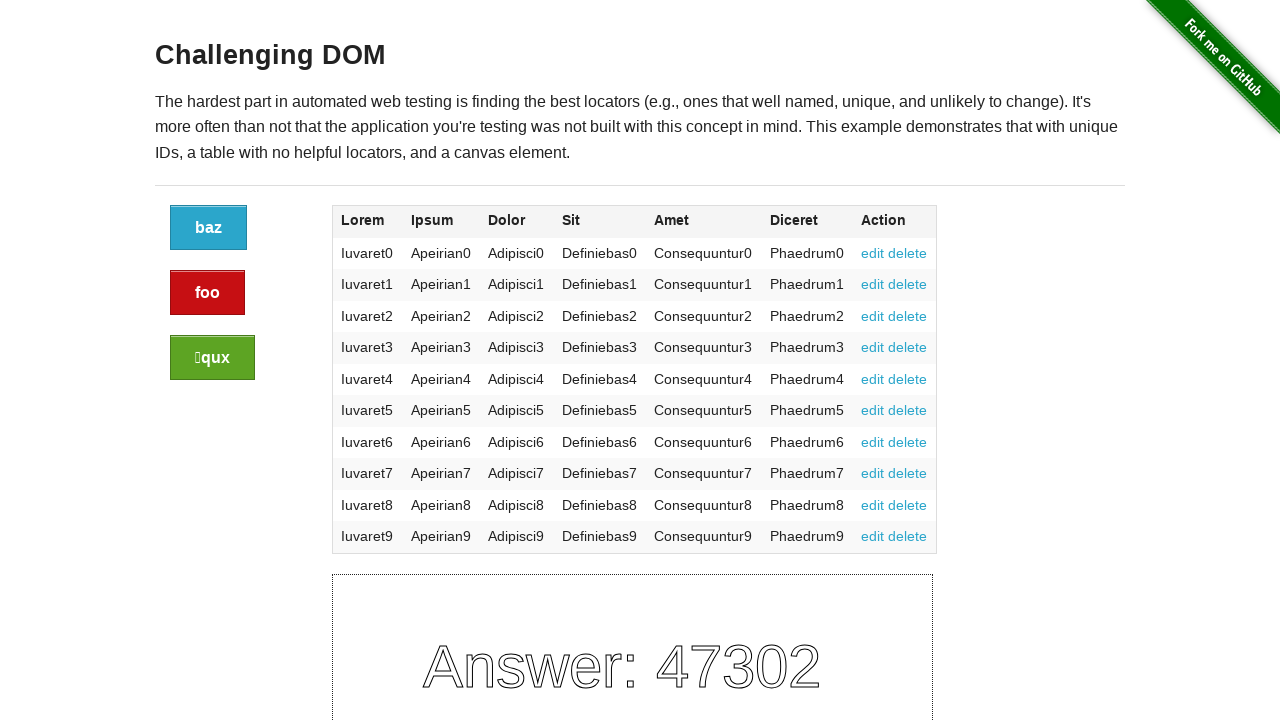

Verified first column cell 0 contains 'Iuvaret0'
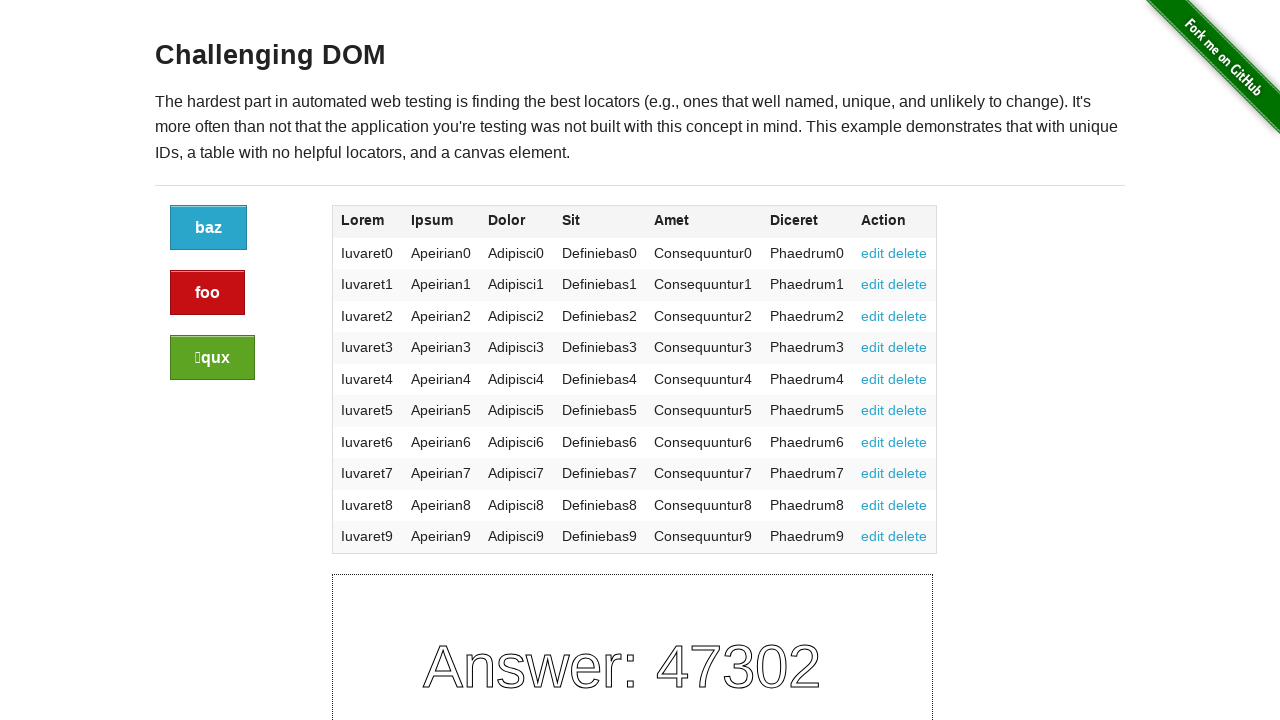

Verified first column cell 1 contains 'Iuvaret1'
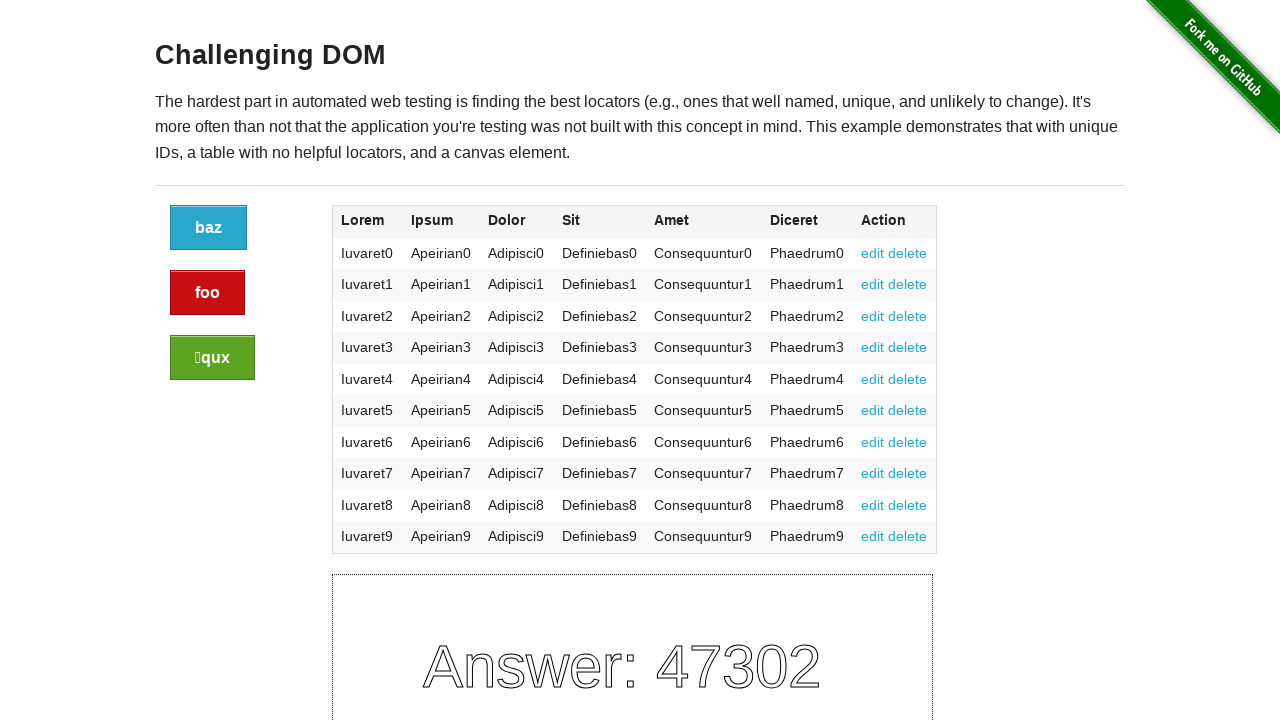

Verified first column cell 2 contains 'Iuvaret2'
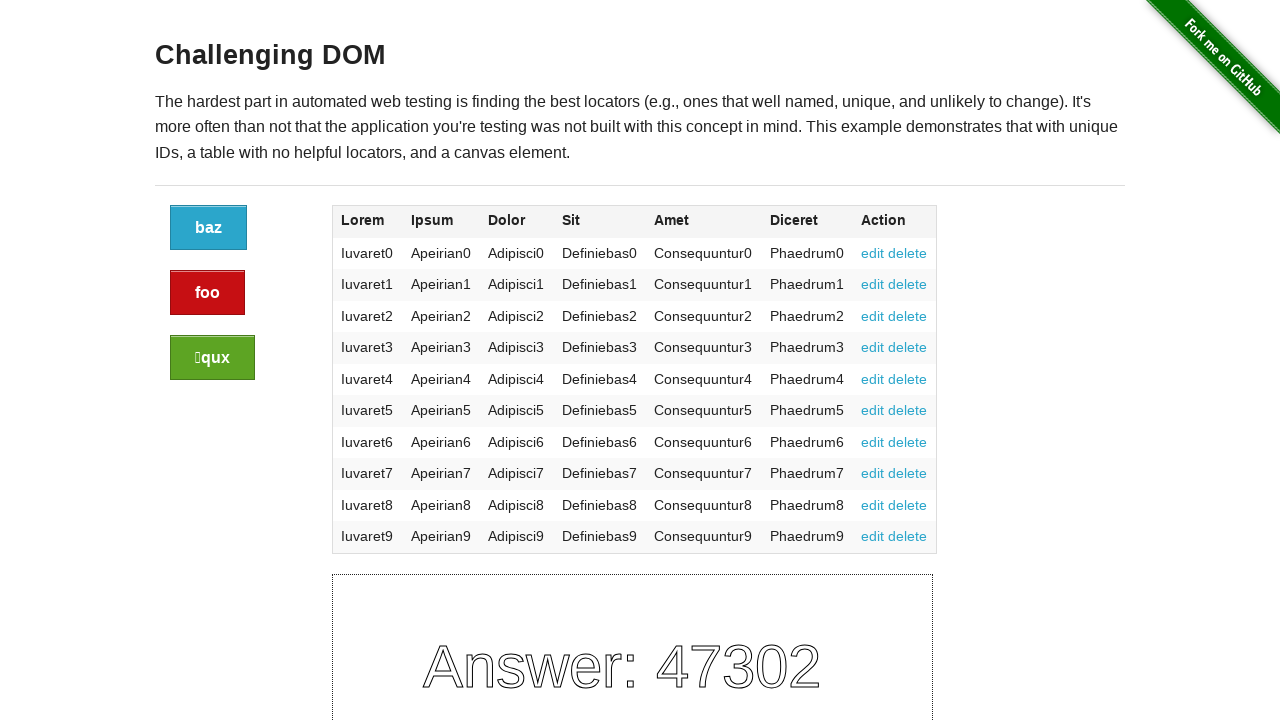

Verified first column cell 3 contains 'Iuvaret3'
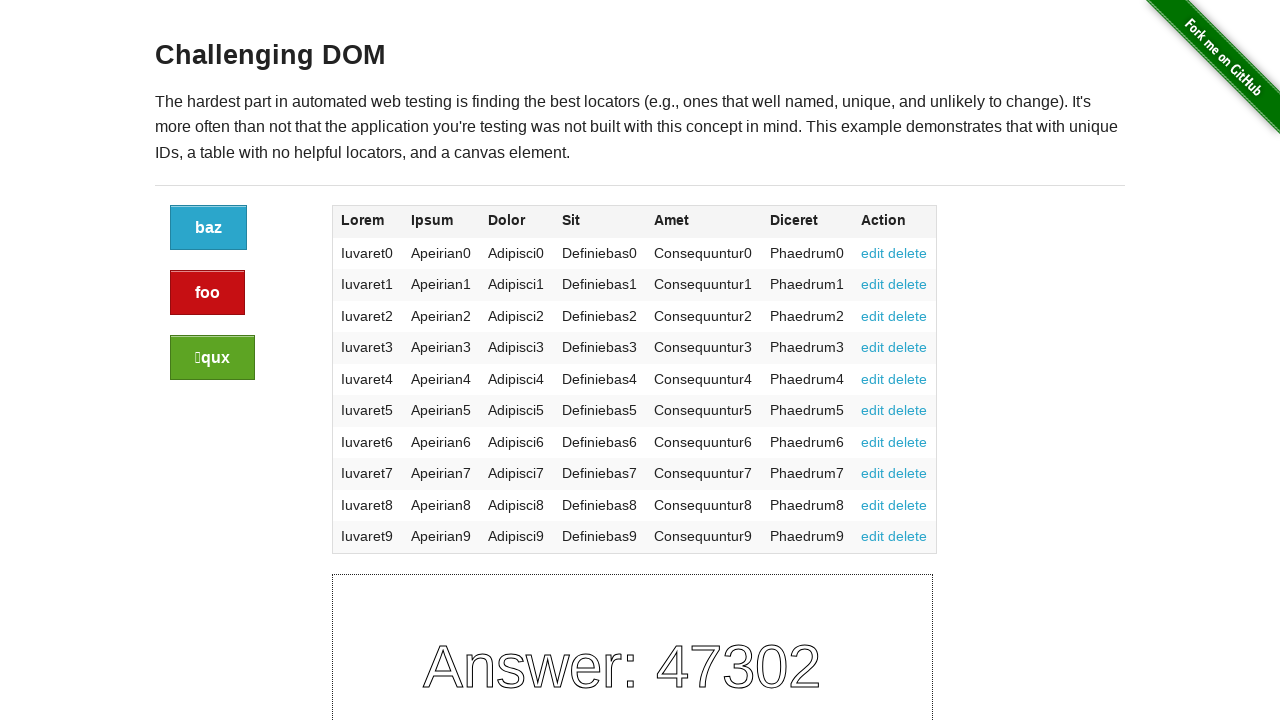

Verified first column cell 4 contains 'Iuvaret4'
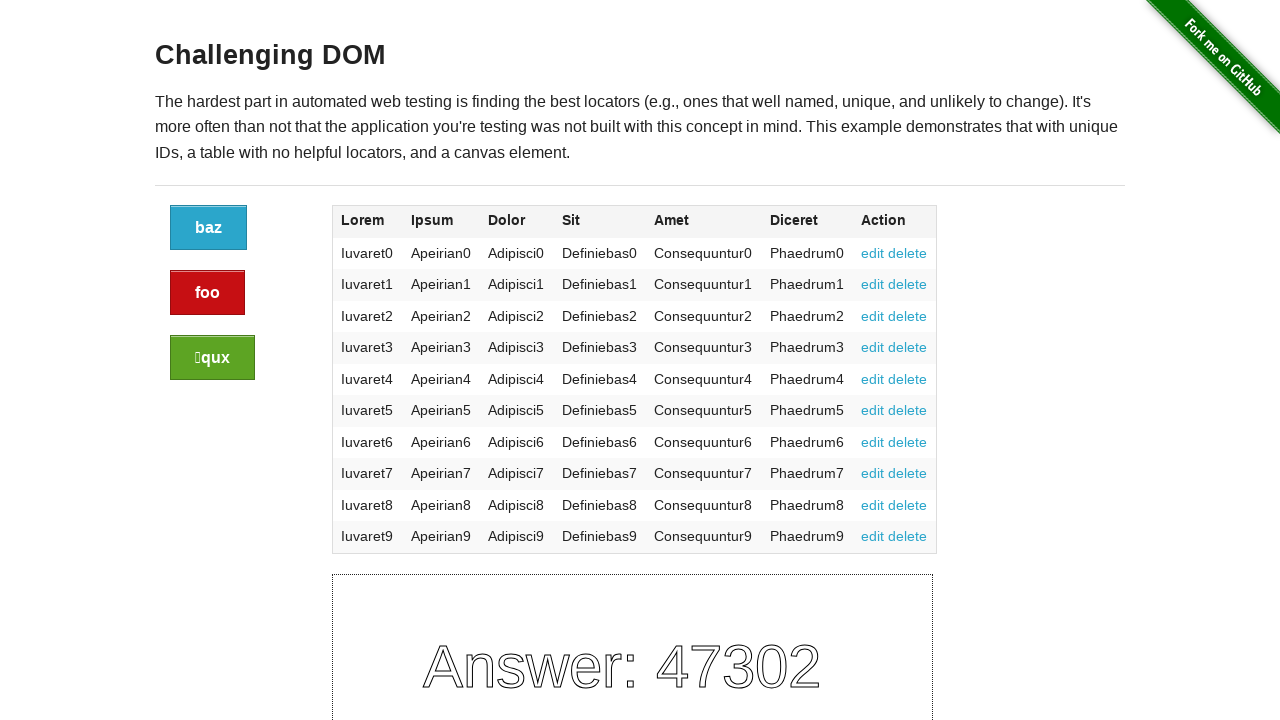

Verified first column cell 5 contains 'Iuvaret5'
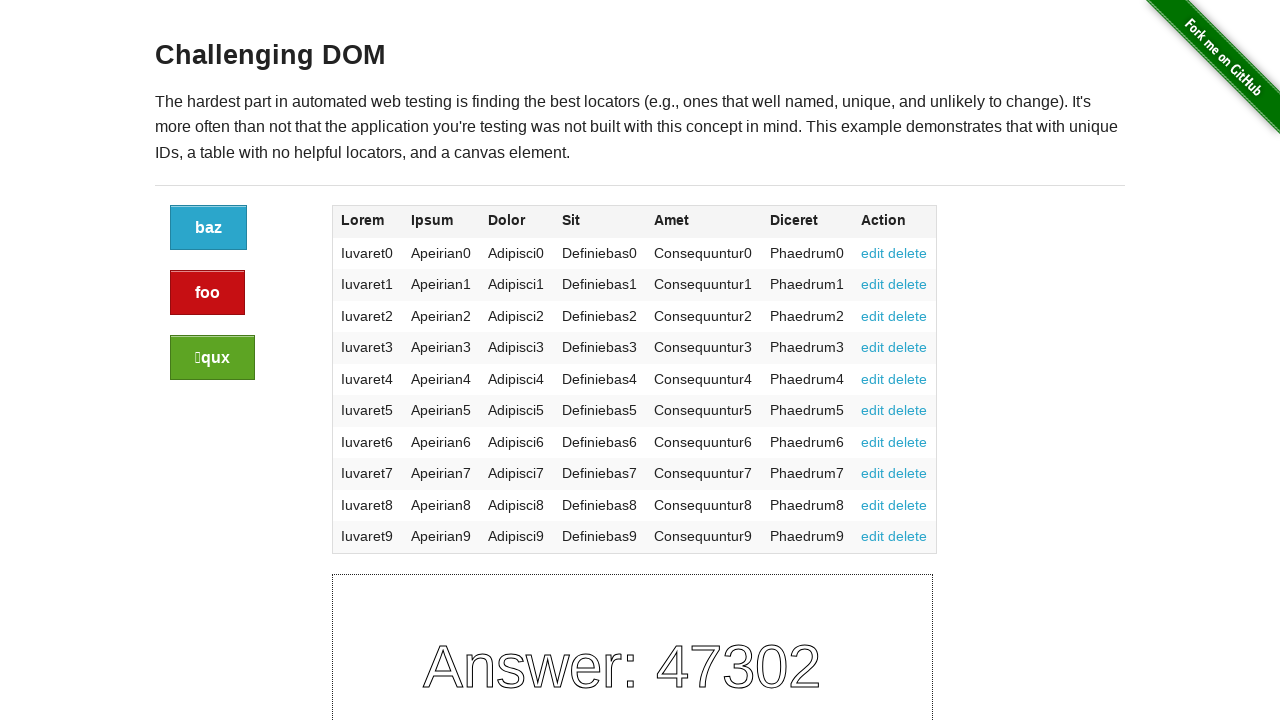

Verified first column cell 6 contains 'Iuvaret6'
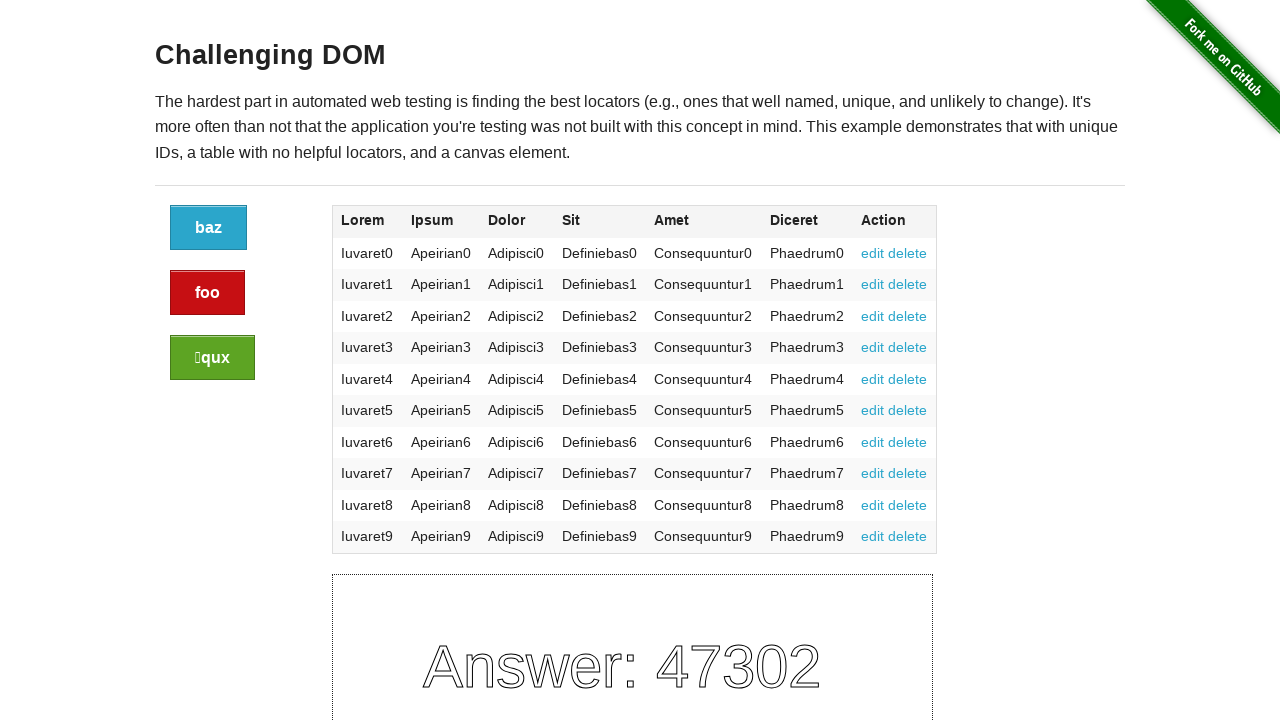

Verified first column cell 7 contains 'Iuvaret7'
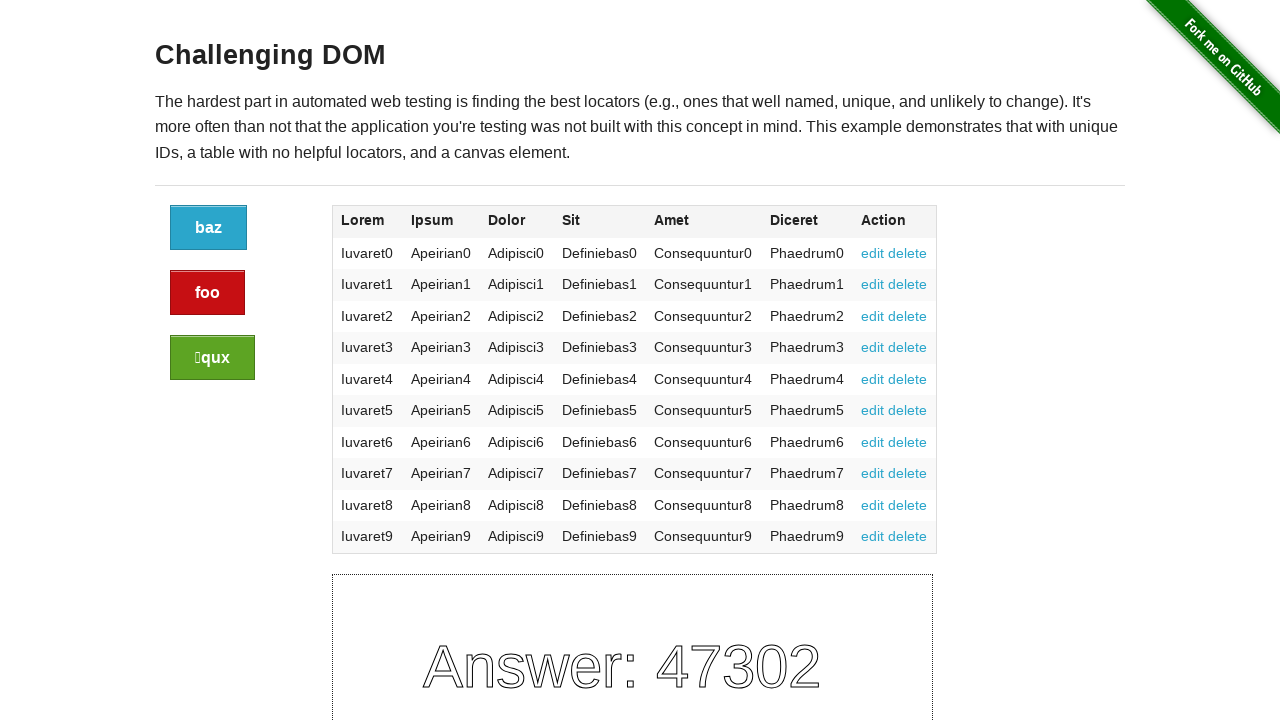

Verified first column cell 8 contains 'Iuvaret8'
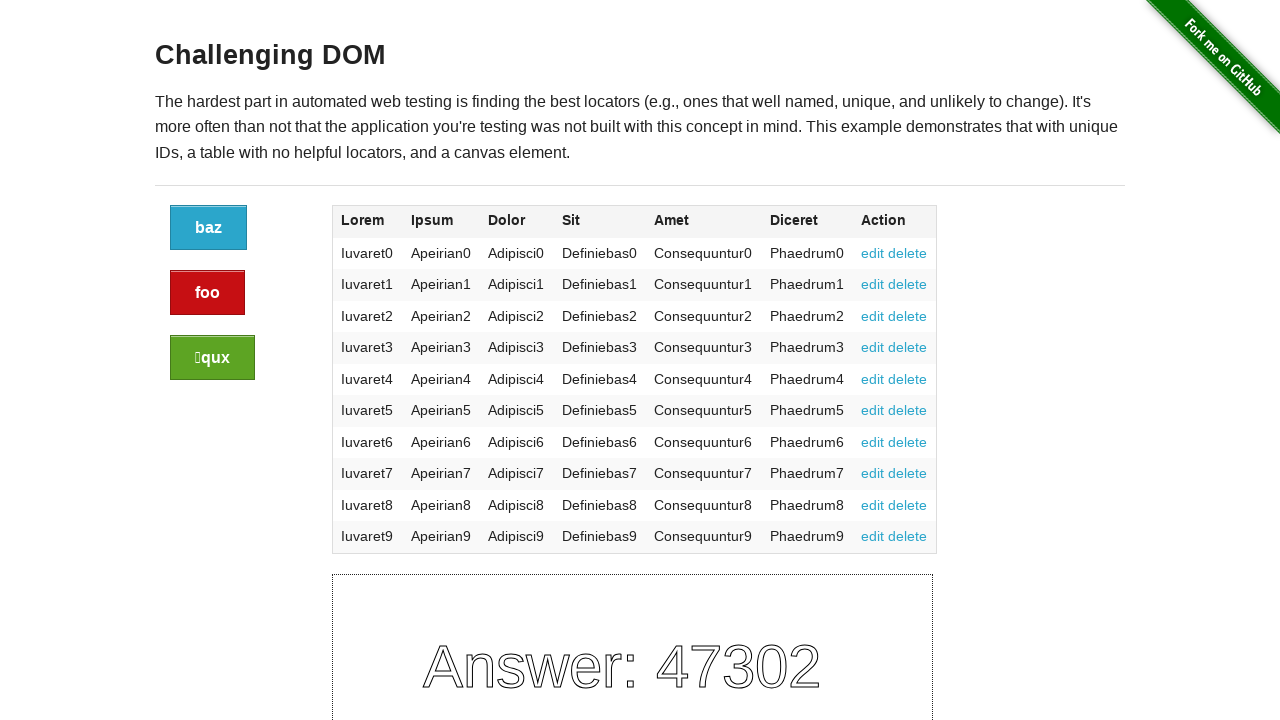

Verified first column cell 9 contains 'Iuvaret9'
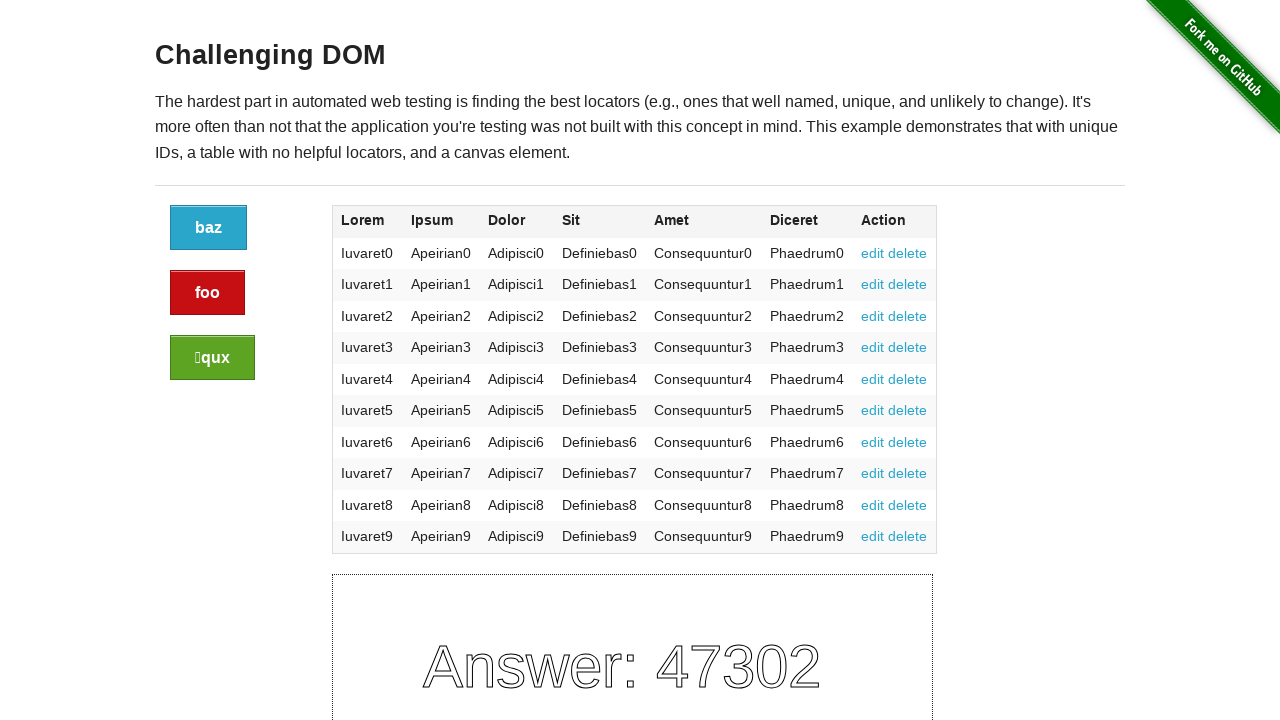

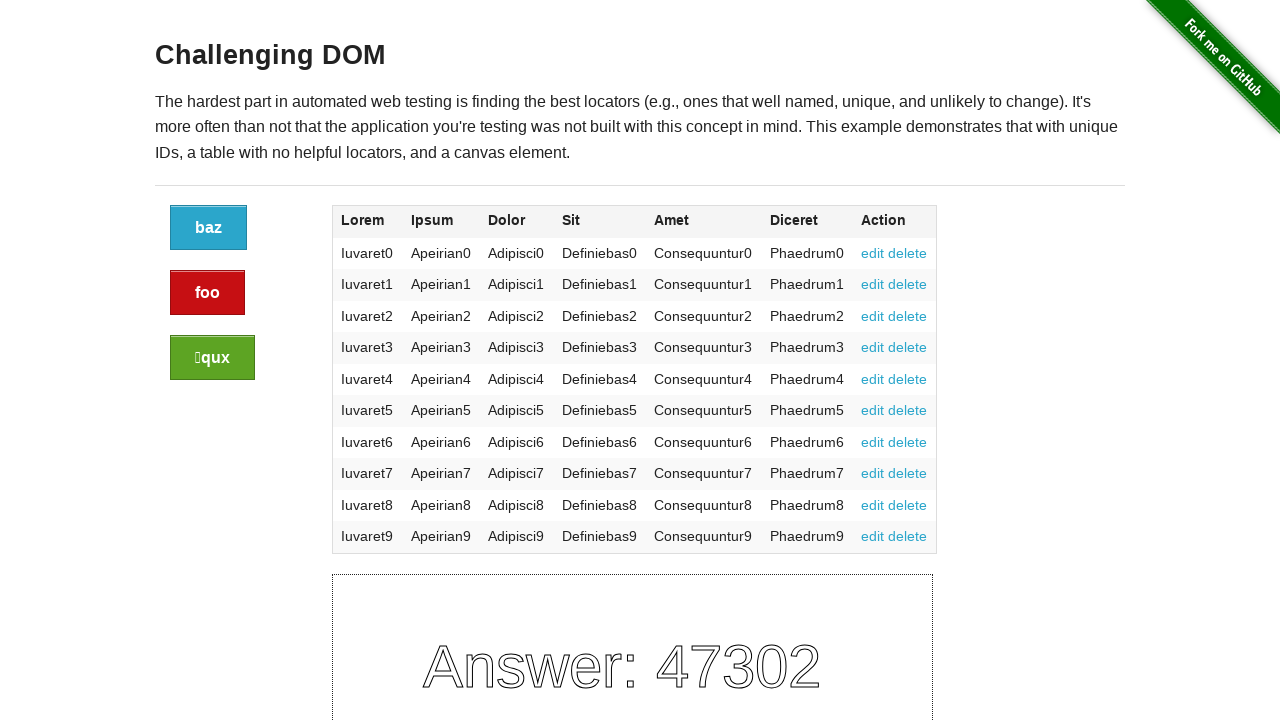